Tests the enabling/disabling of UI elements by clicking a radio button and verifying that the style attribute changes to indicate the element is enabled

Starting URL: https://rahulshettyacademy.com/dropdownsPractise/

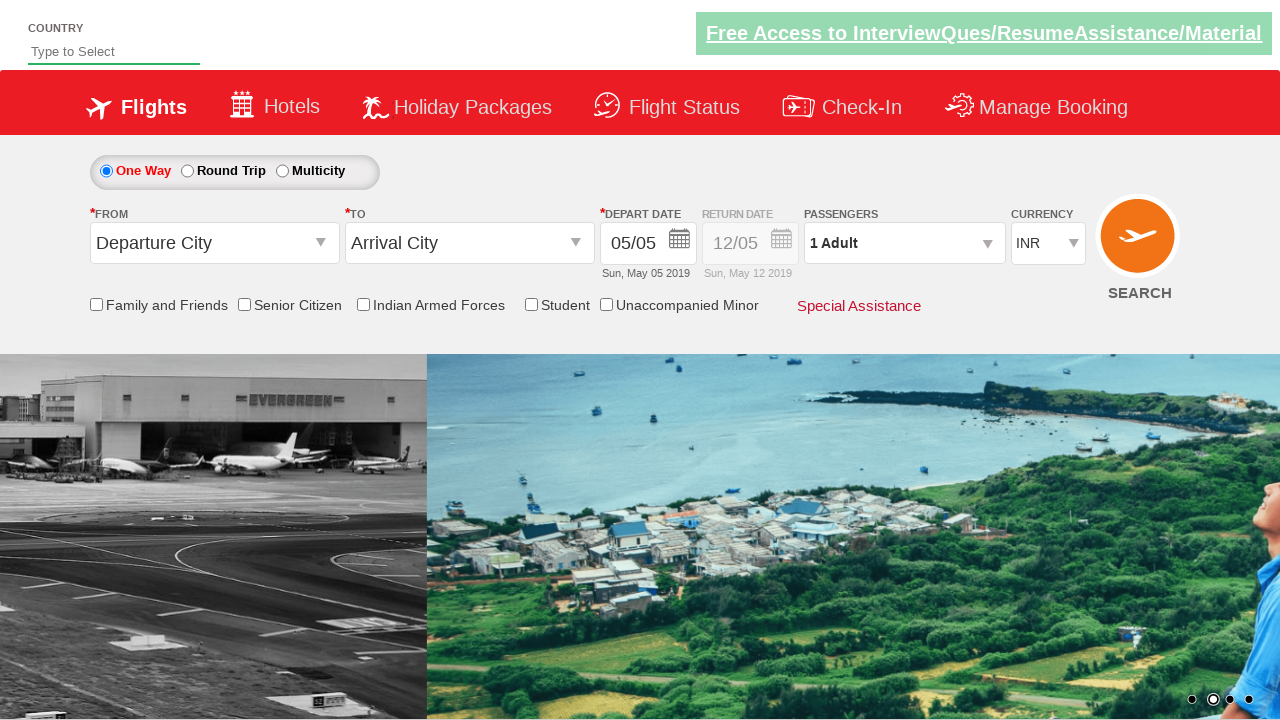

Retrieved initial style attribute of date element
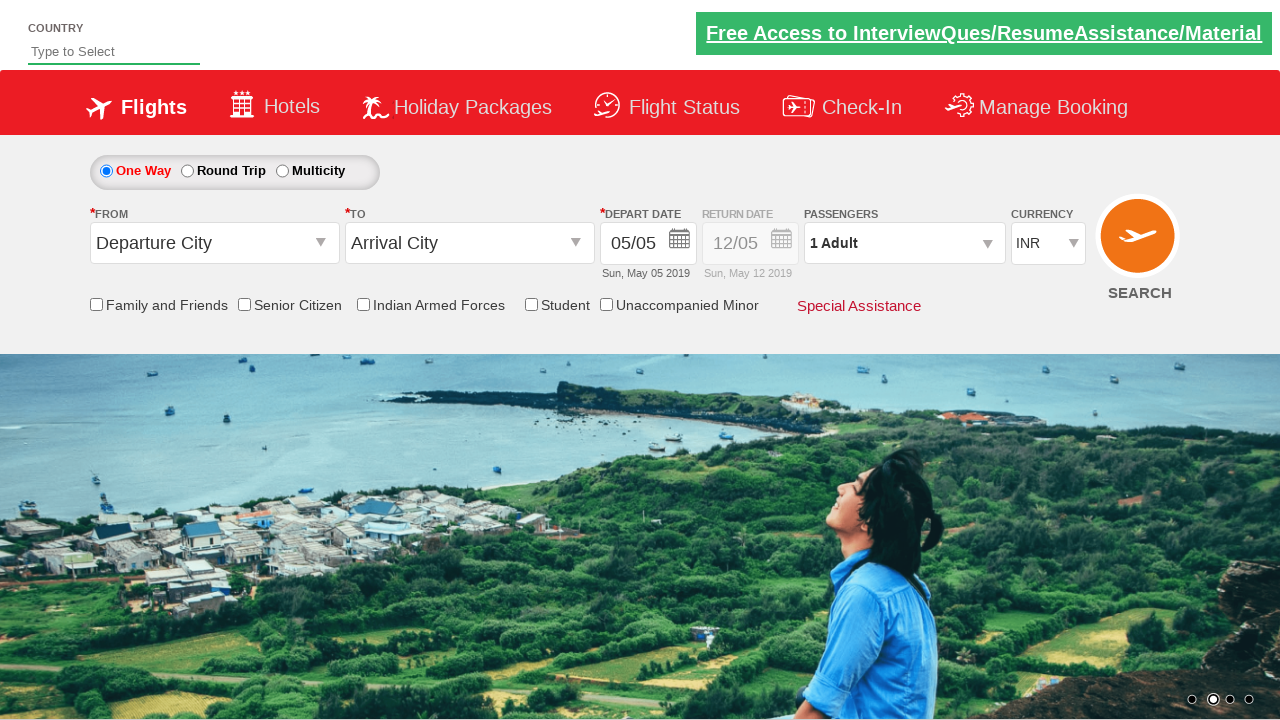

Clicked round trip radio button to enable return date at (187, 171) on #ctl00_mainContent_rbtnl_Trip_1
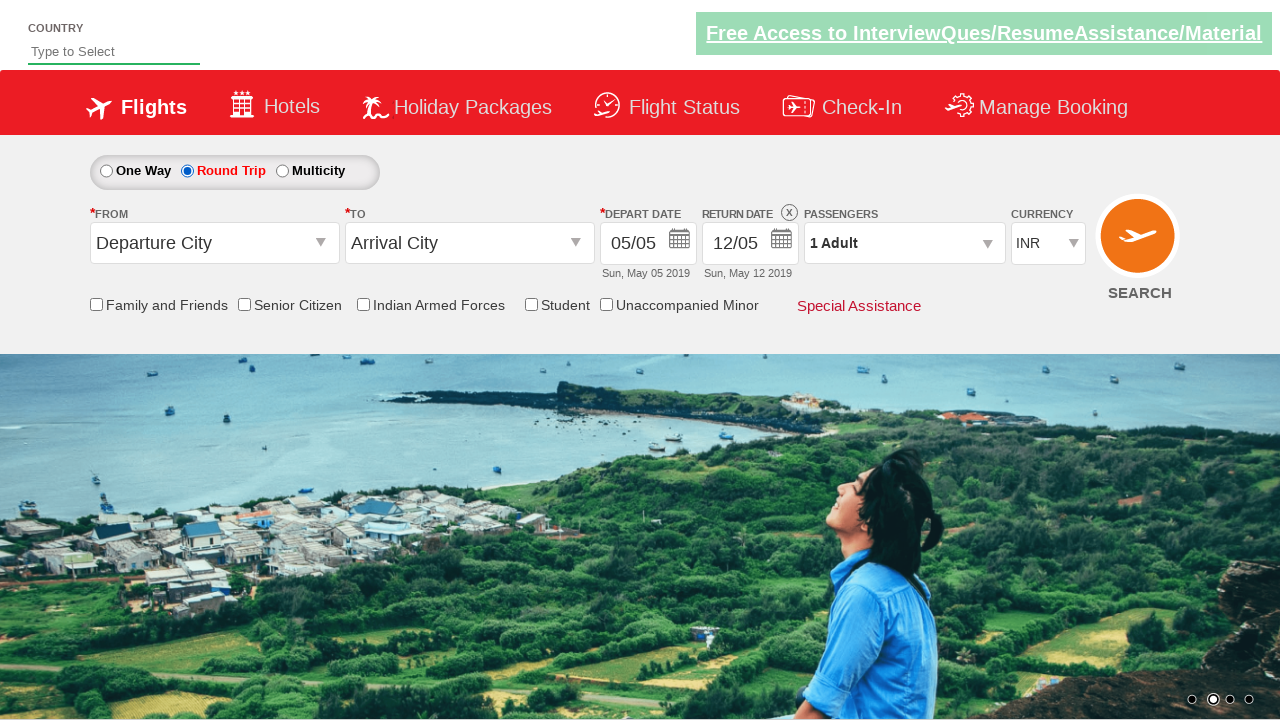

Retrieved updated style attribute after enabling round trip
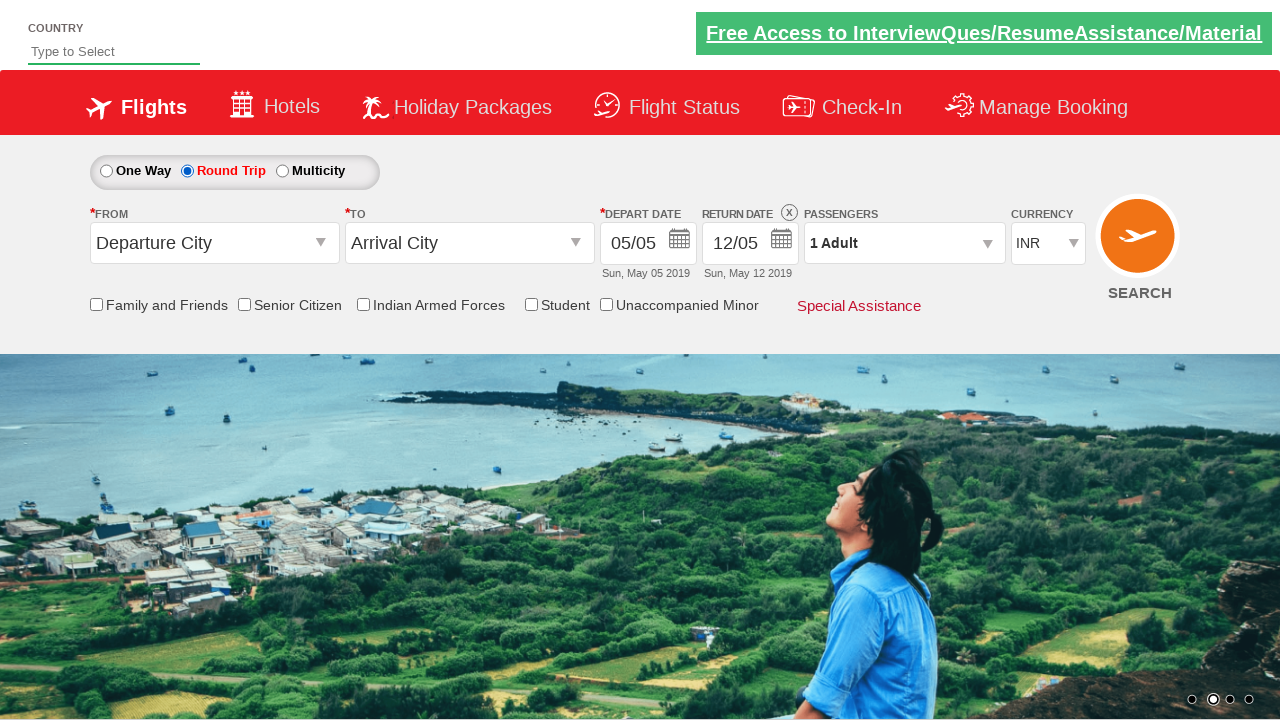

Verified element is enabled with opacity value of 1
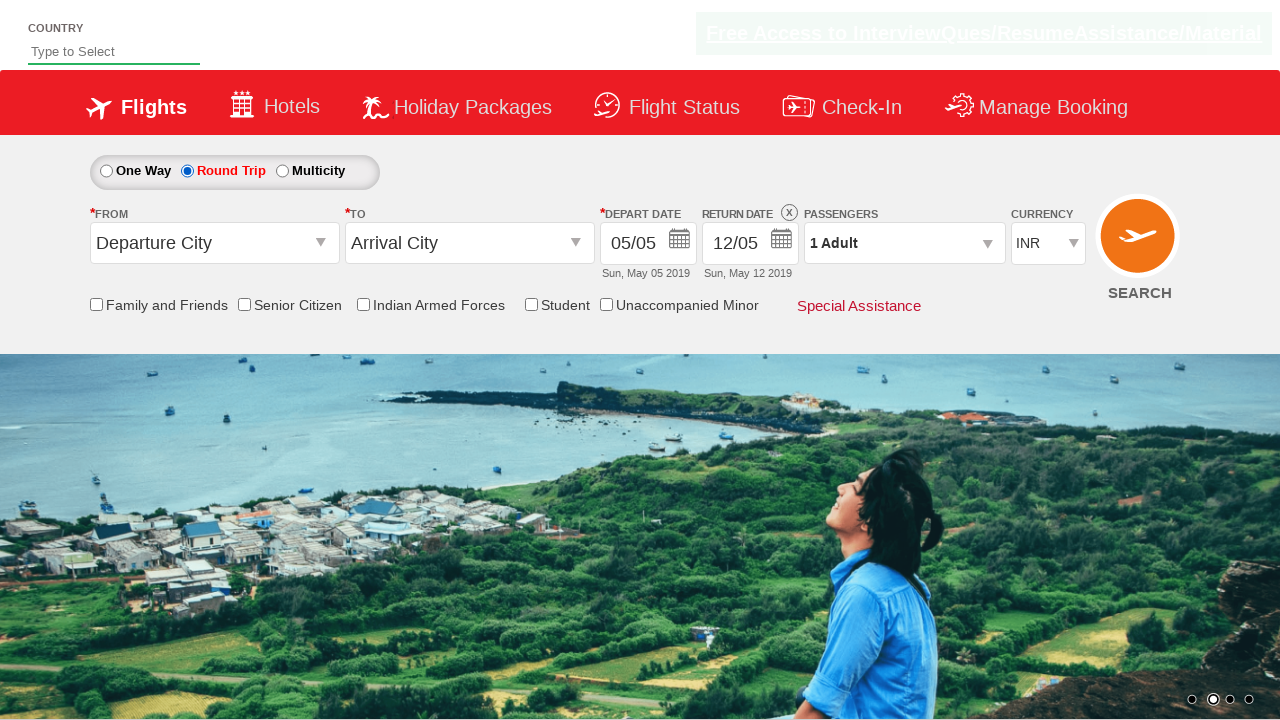

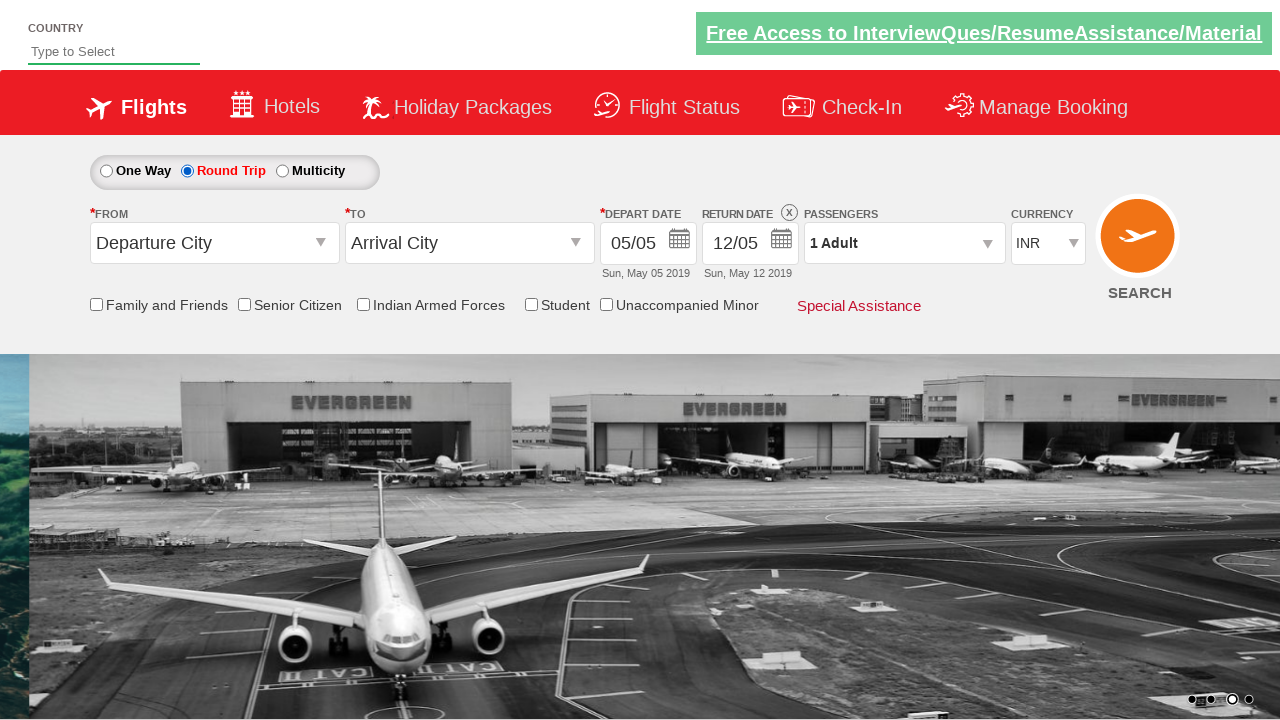